Tests dropdown selection functionality by selecting "Option 1" and verifying the selection

Starting URL: https://the-internet.herokuapp.com/dropdown

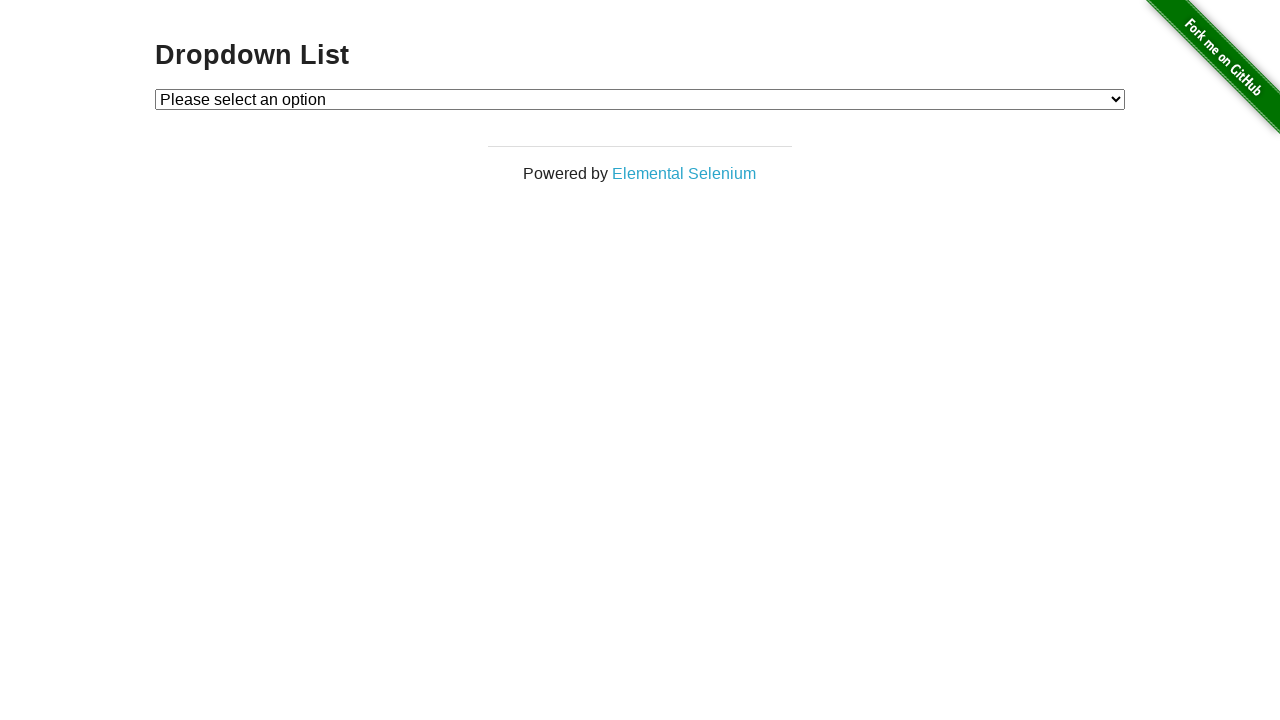

Navigated to dropdown test page
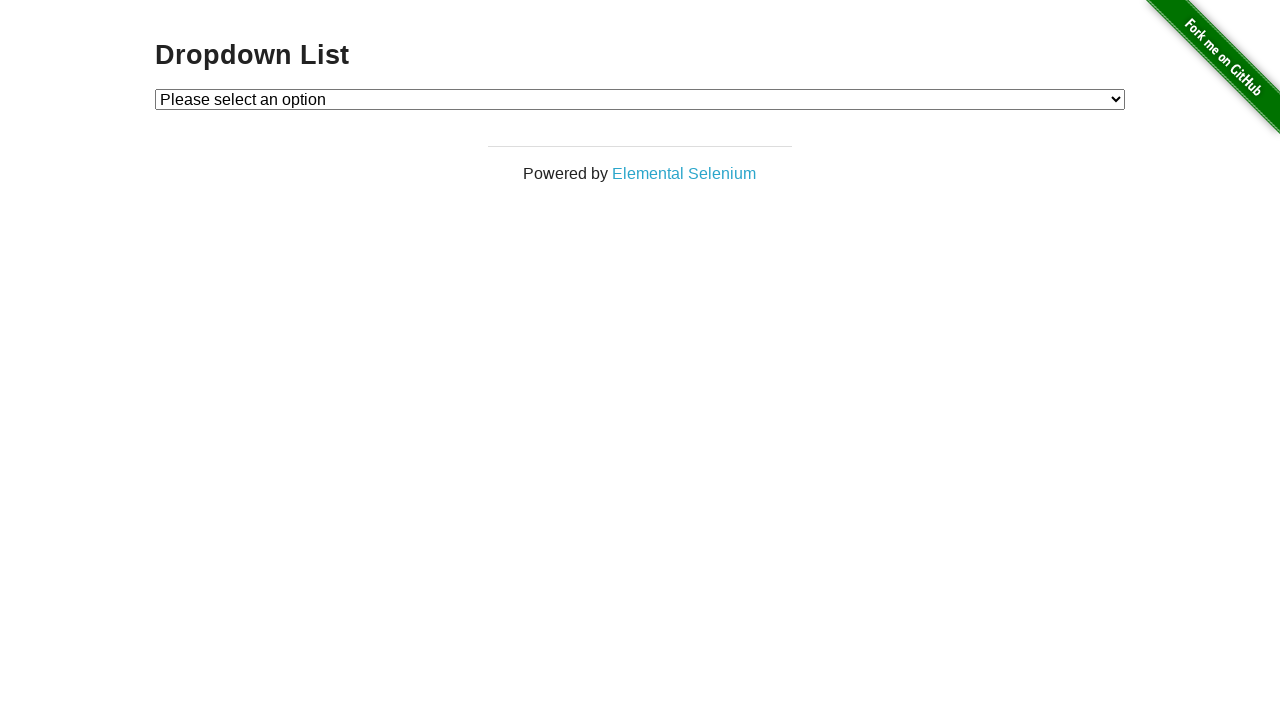

Selected 'Option 1' from dropdown on select#dropdown
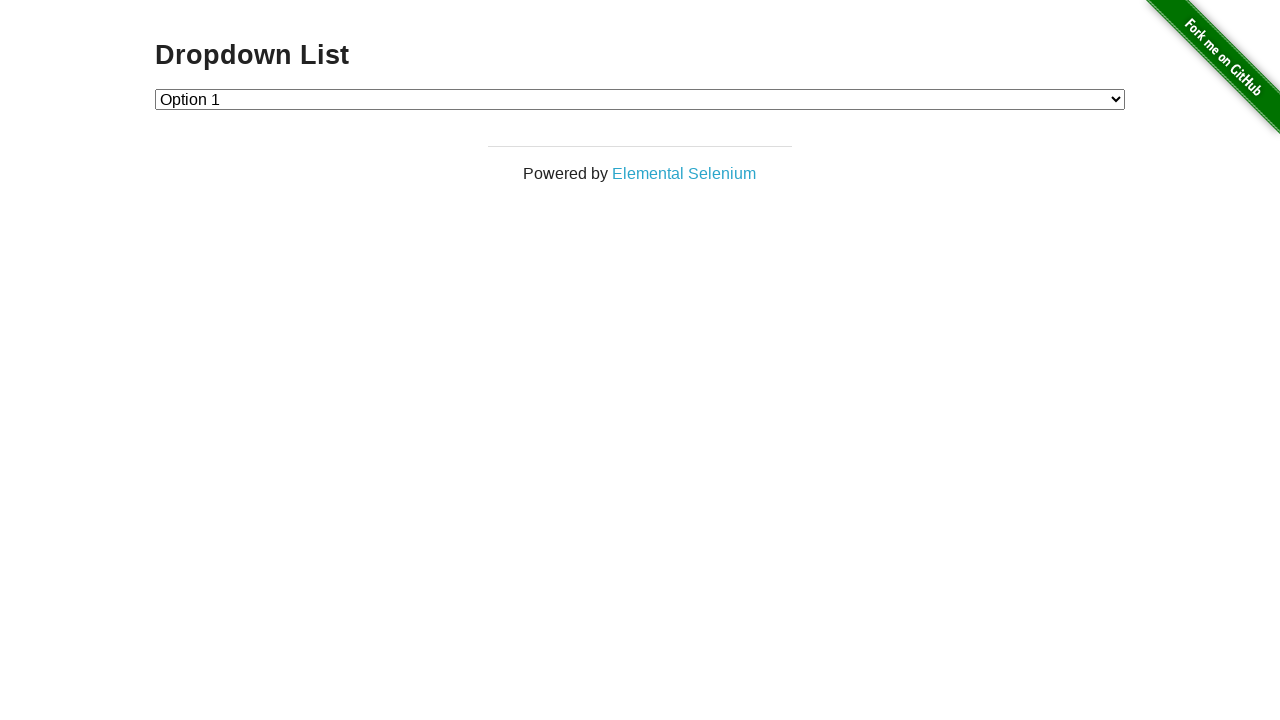

Retrieved selected value from dropdown
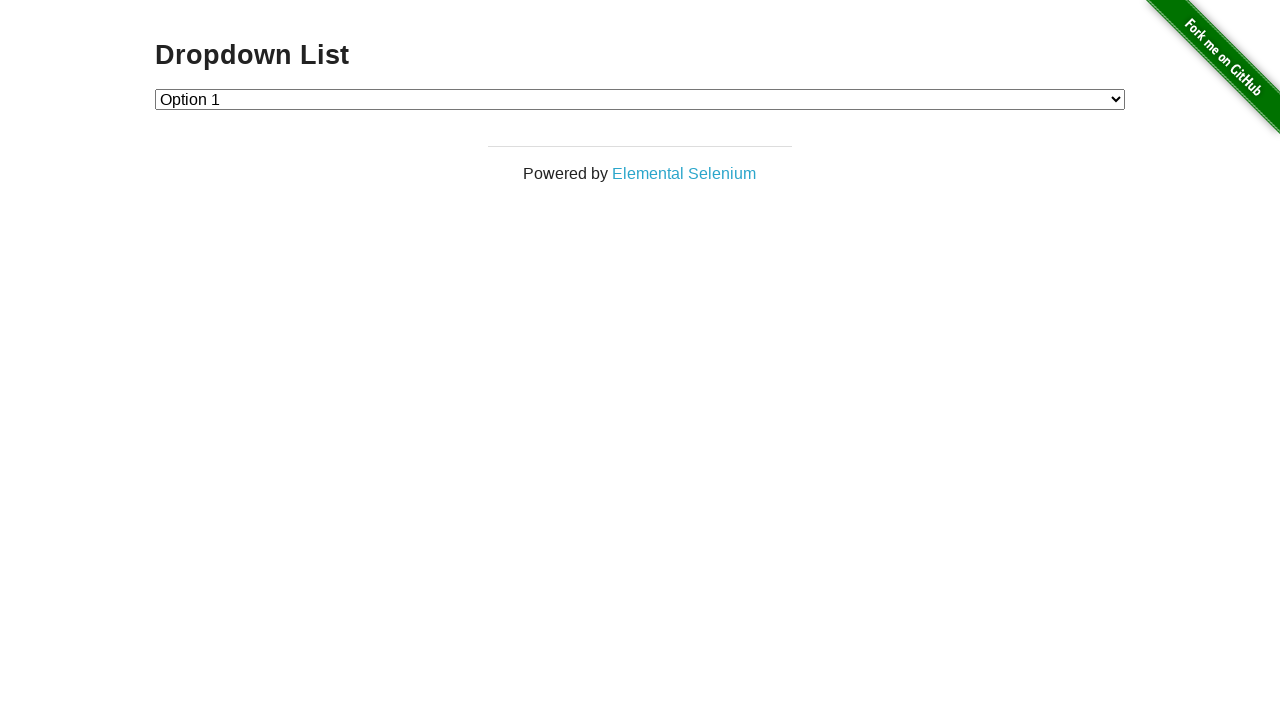

Verified that 'Option 1' (value '1') is selected
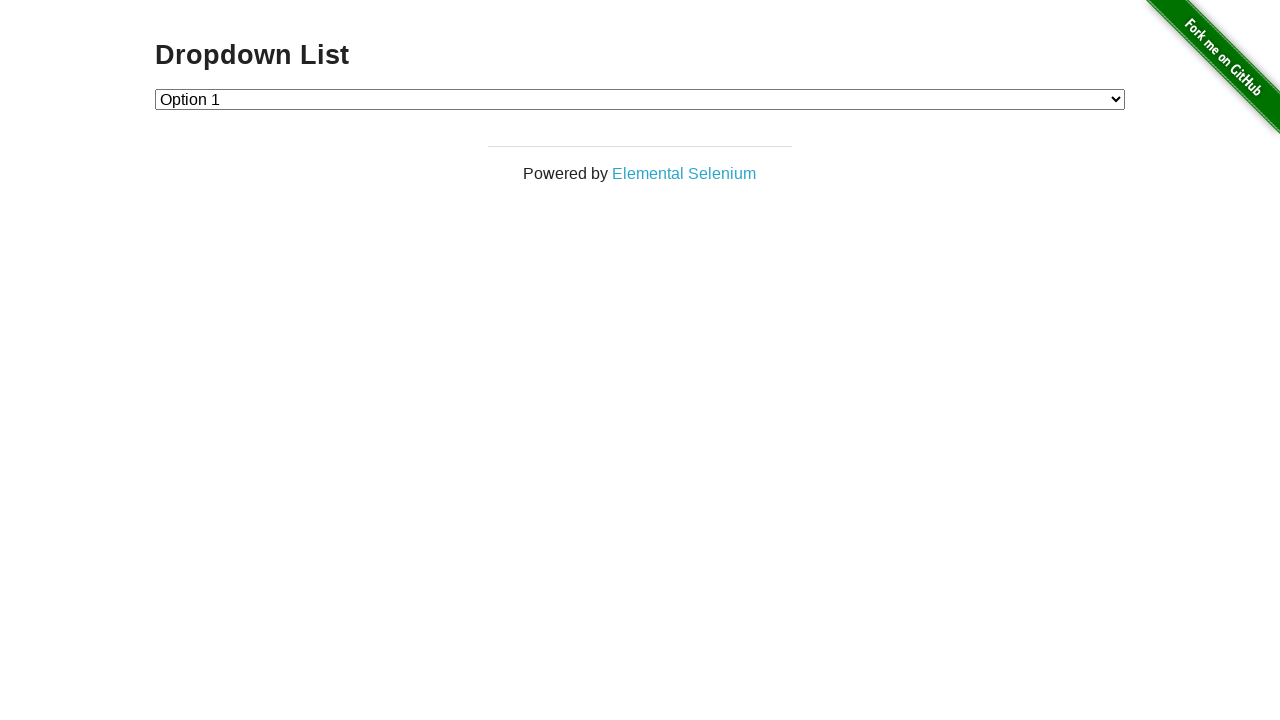

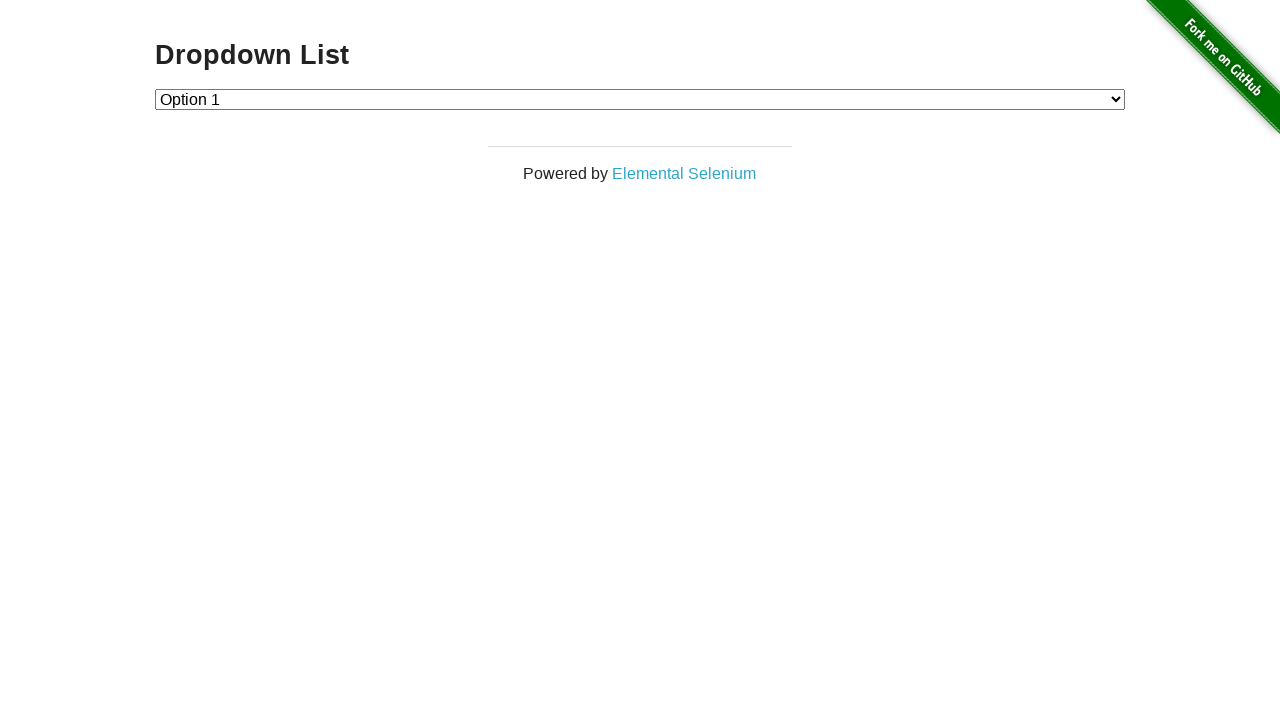